Tests dropdown selection functionality by selecting category and language options from dependent dropdowns

Starting URL: https://testpages.eviltester.com/styled/basic-ajax-test.html

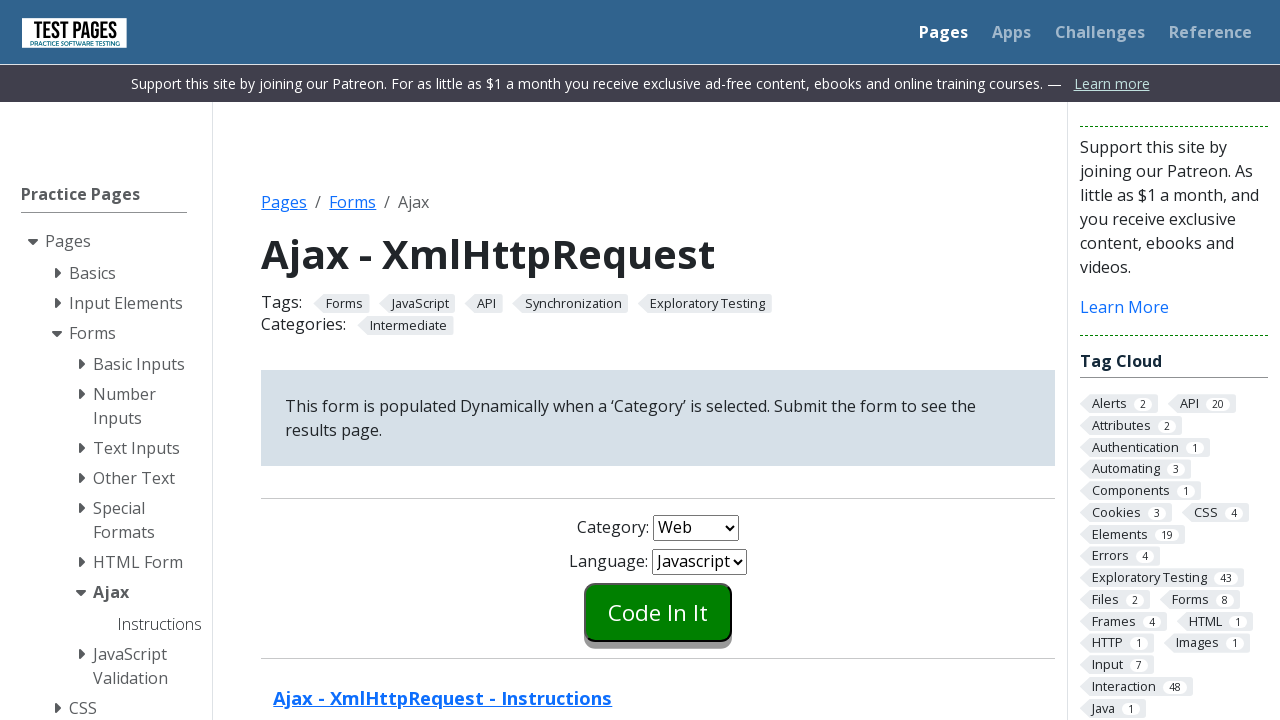

Selected 'Server' from category dropdown on #combo1
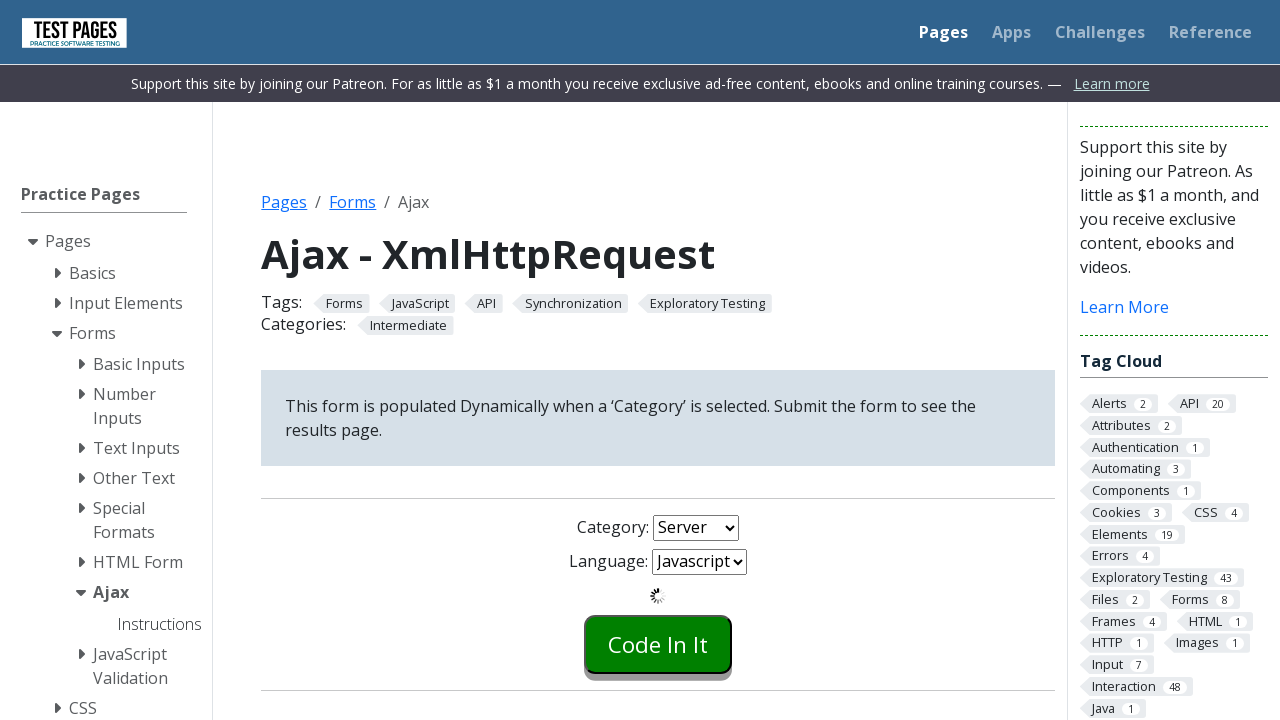

Waited 5 seconds for dependent dropdown to update
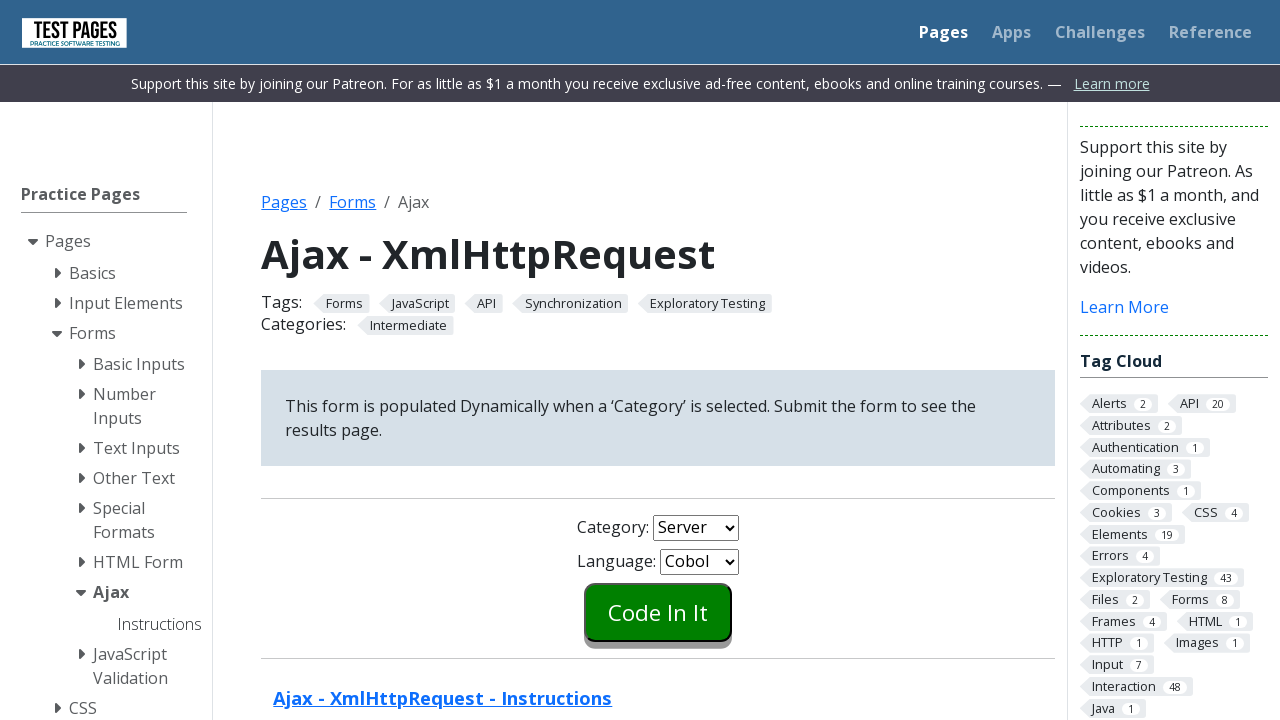

Selected 'Java' from language dropdown on #combo2
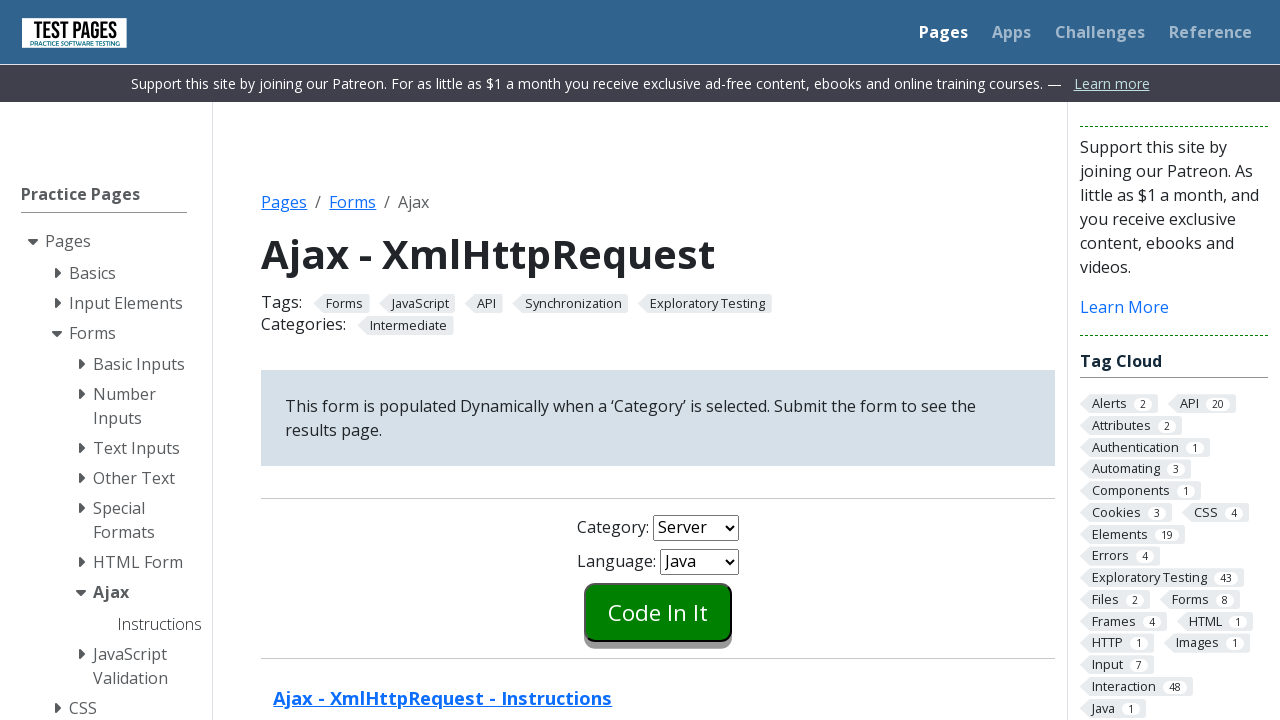

Waited 2 seconds to view final selection state
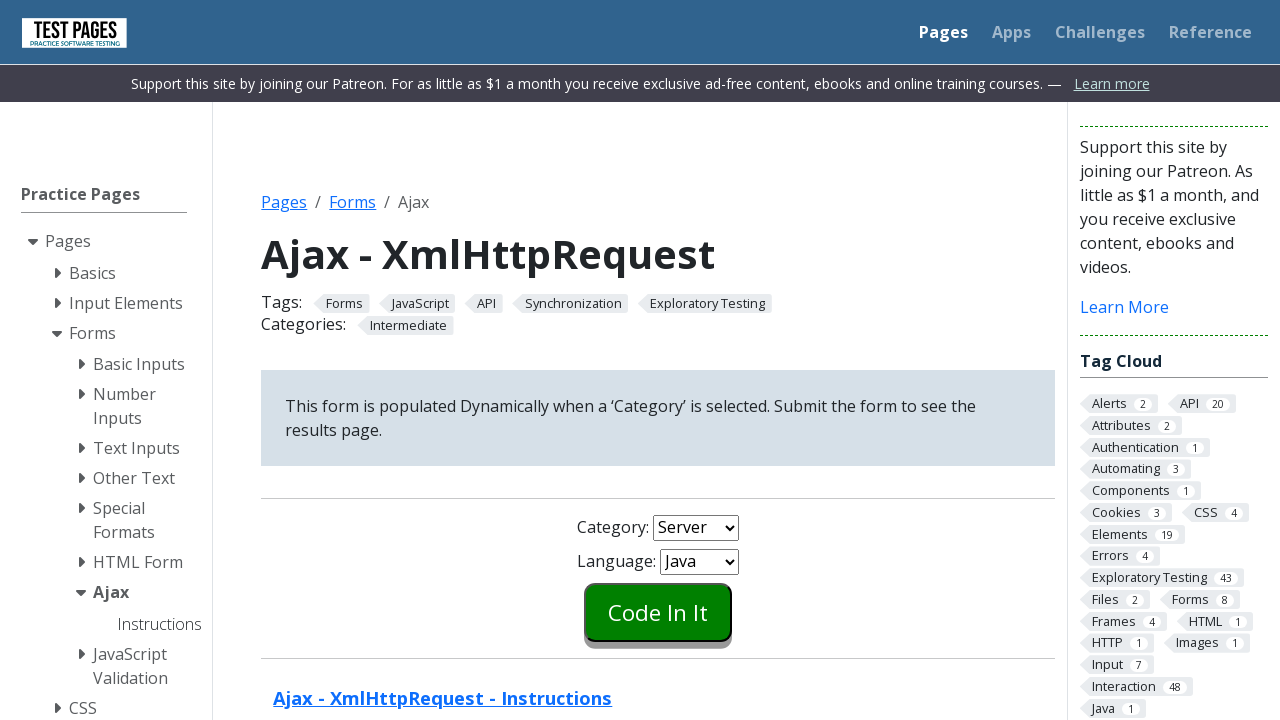

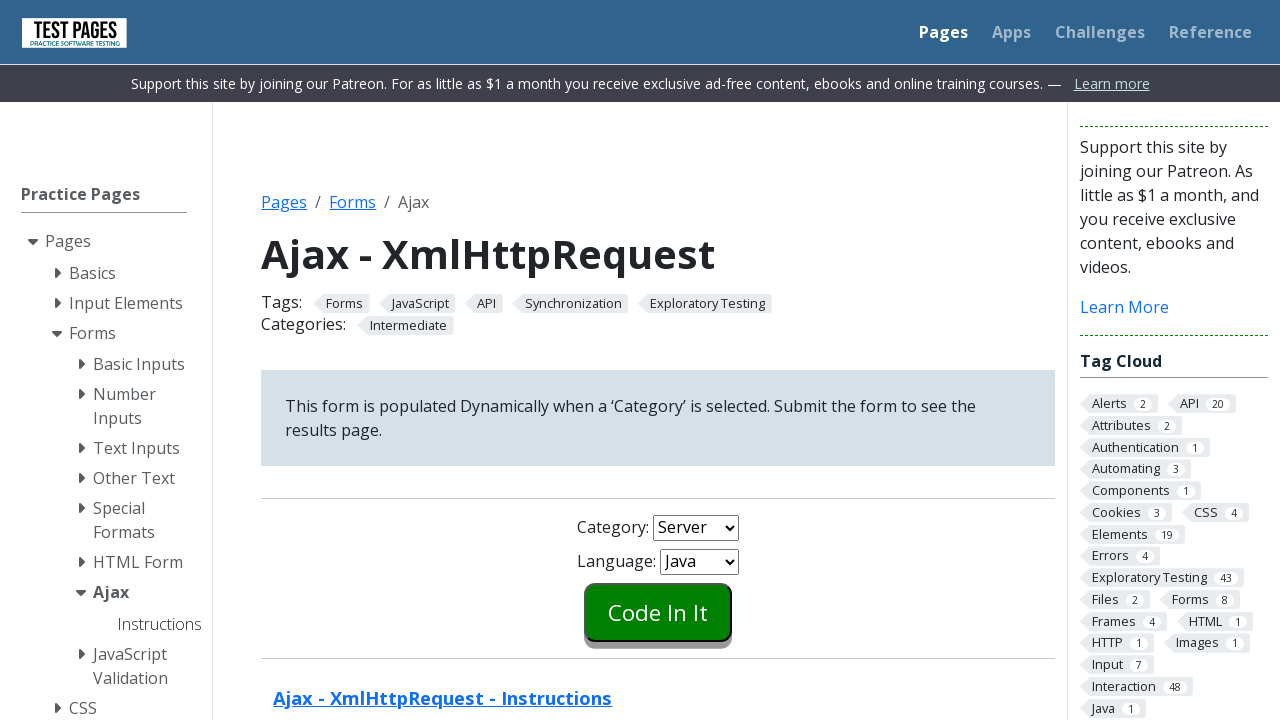